Tests dynamic content loading by clicking a start button, waiting for a hidden element to become visible, and verifying the displayed text is "Hello World!"

Starting URL: https://the-internet.herokuapp.com/dynamic_loading/1

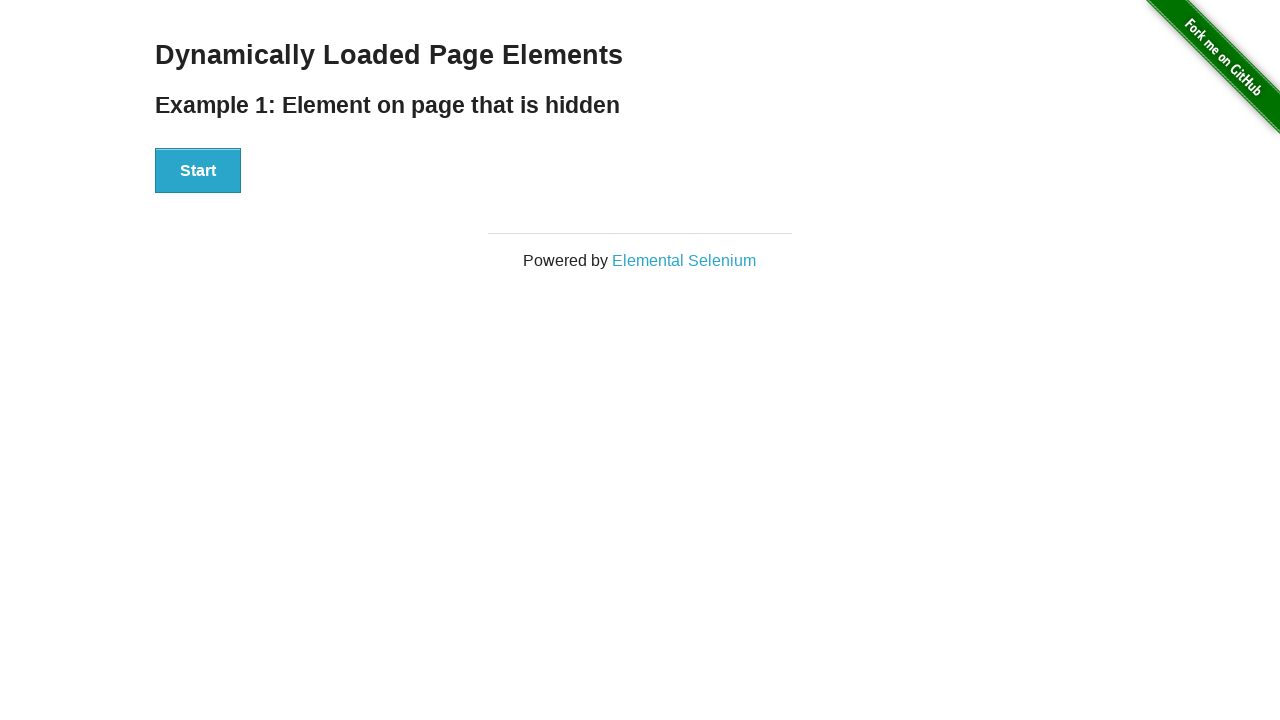

Navigated to dynamic loading test page
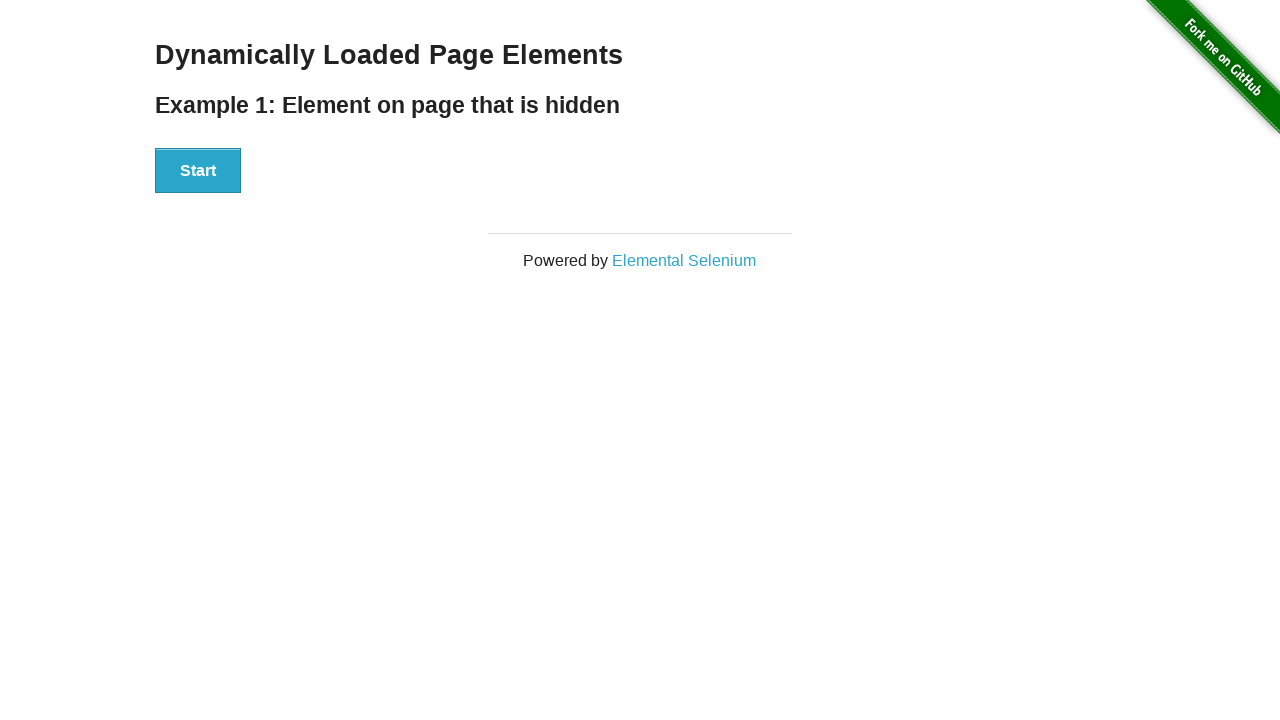

Clicked the Start button to trigger dynamic content loading at (198, 171) on #start button
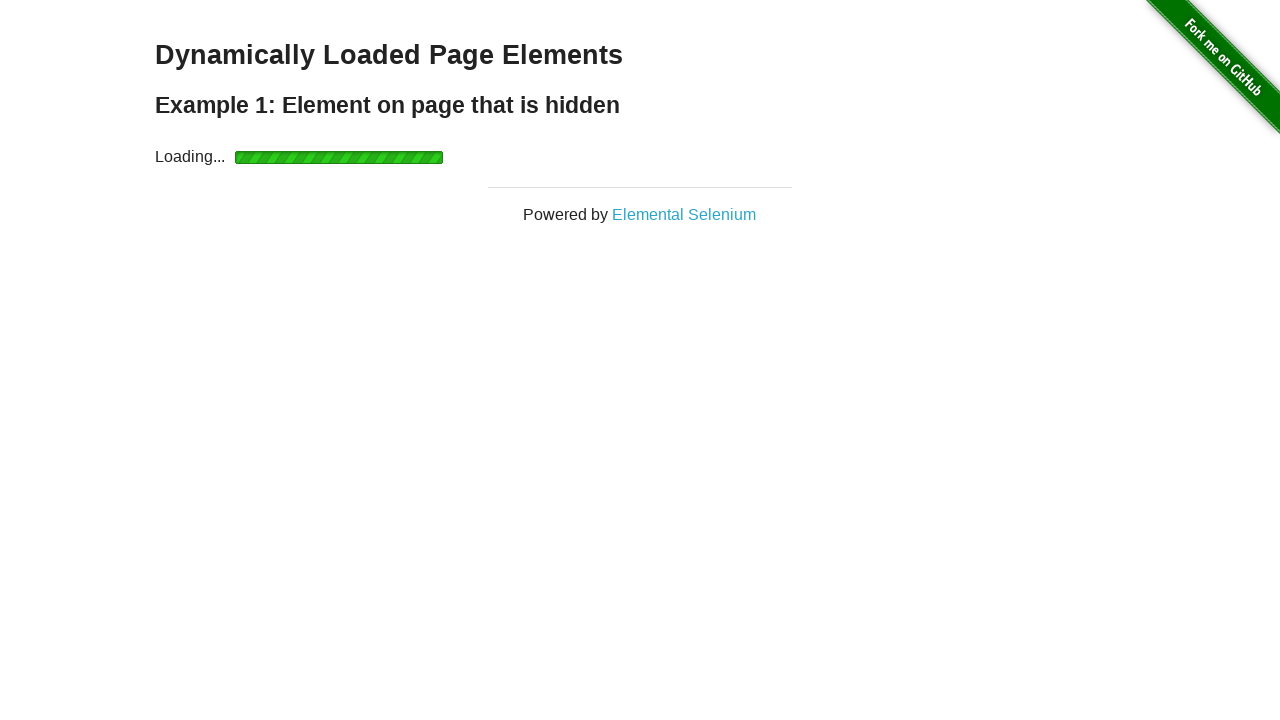

Waited for dynamic content element to become visible
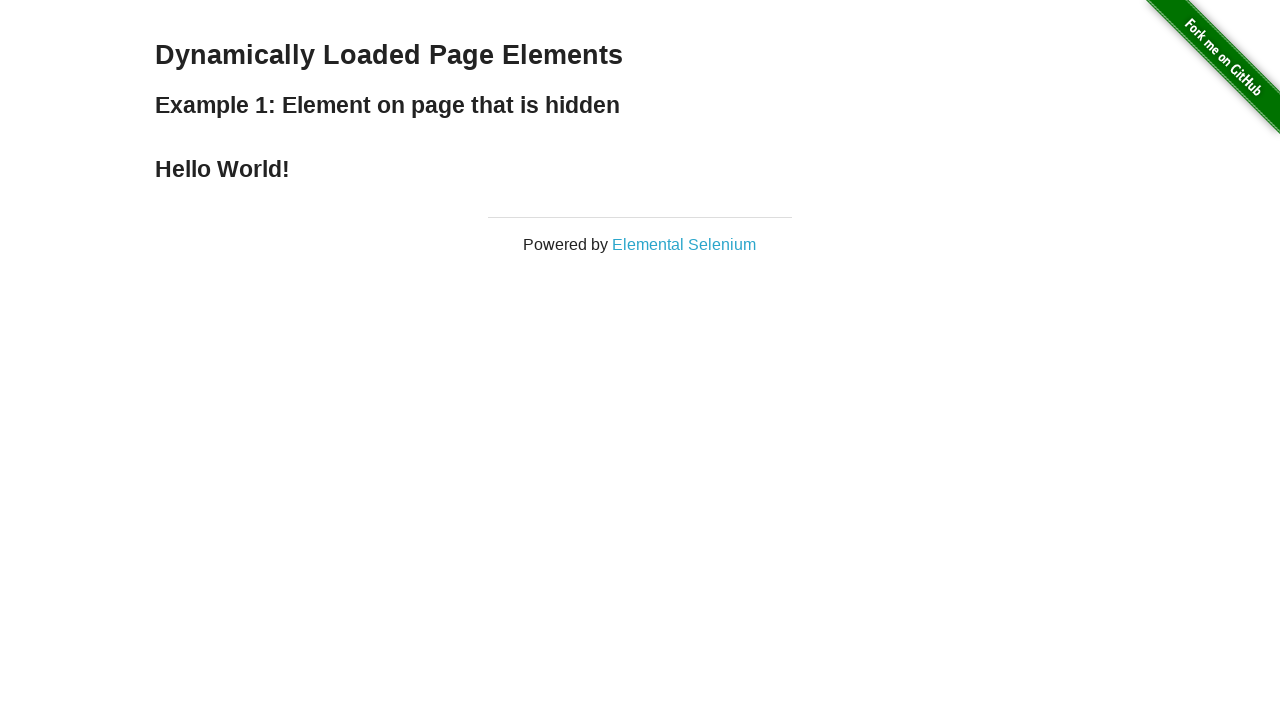

Retrieved text content from dynamic element
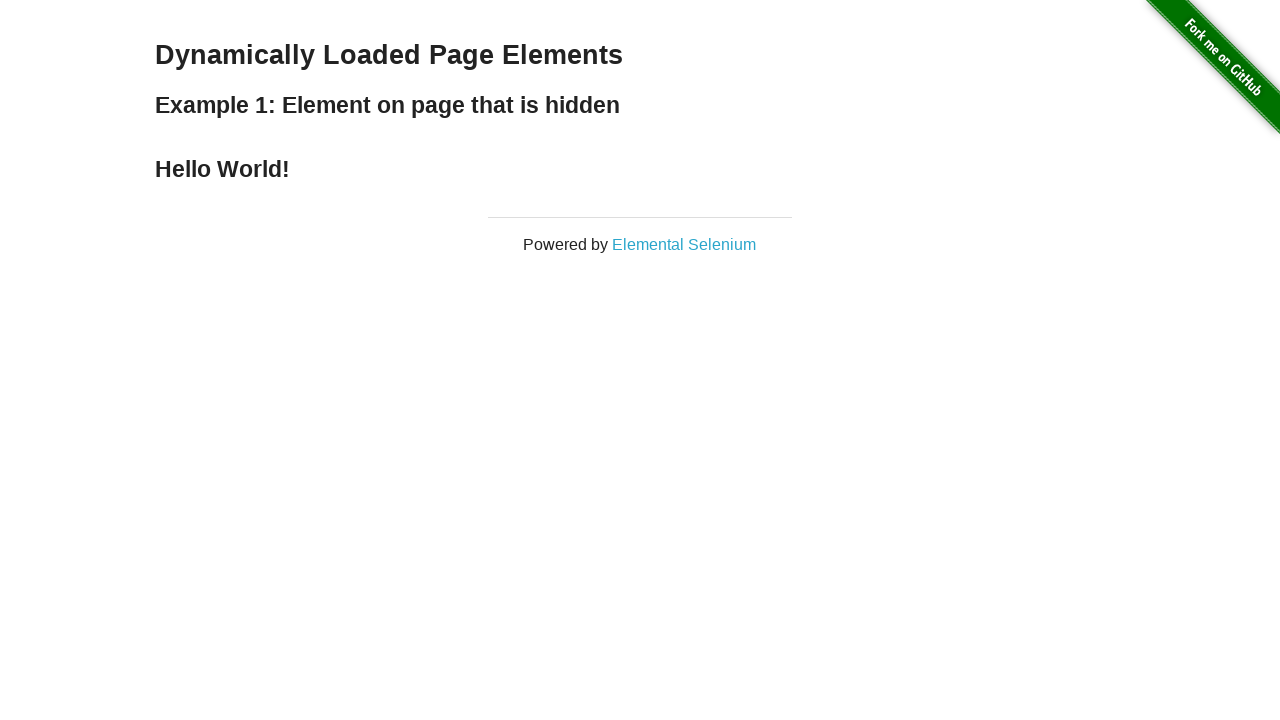

Verified displayed text is 'Hello World!'
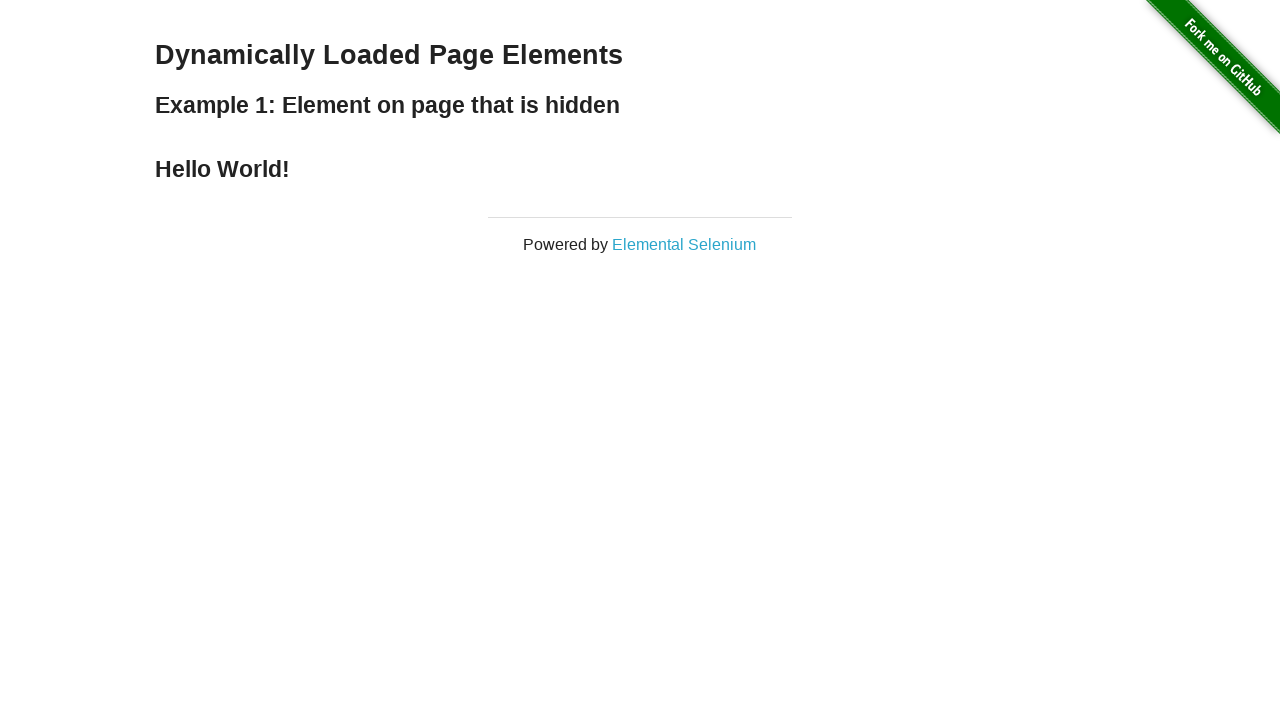

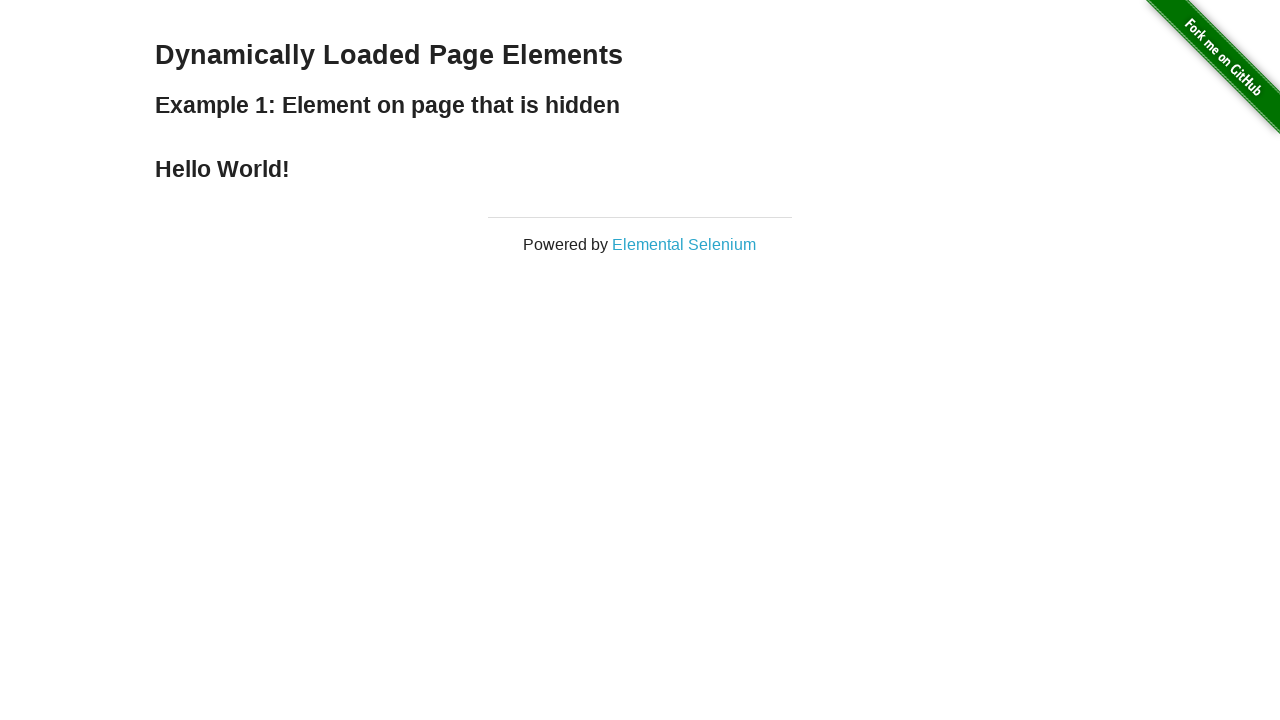